Tests alert handling by triggering alerts and accepting/dismissing them

Starting URL: https://rahulshettyacademy.com/AutomationPractice/

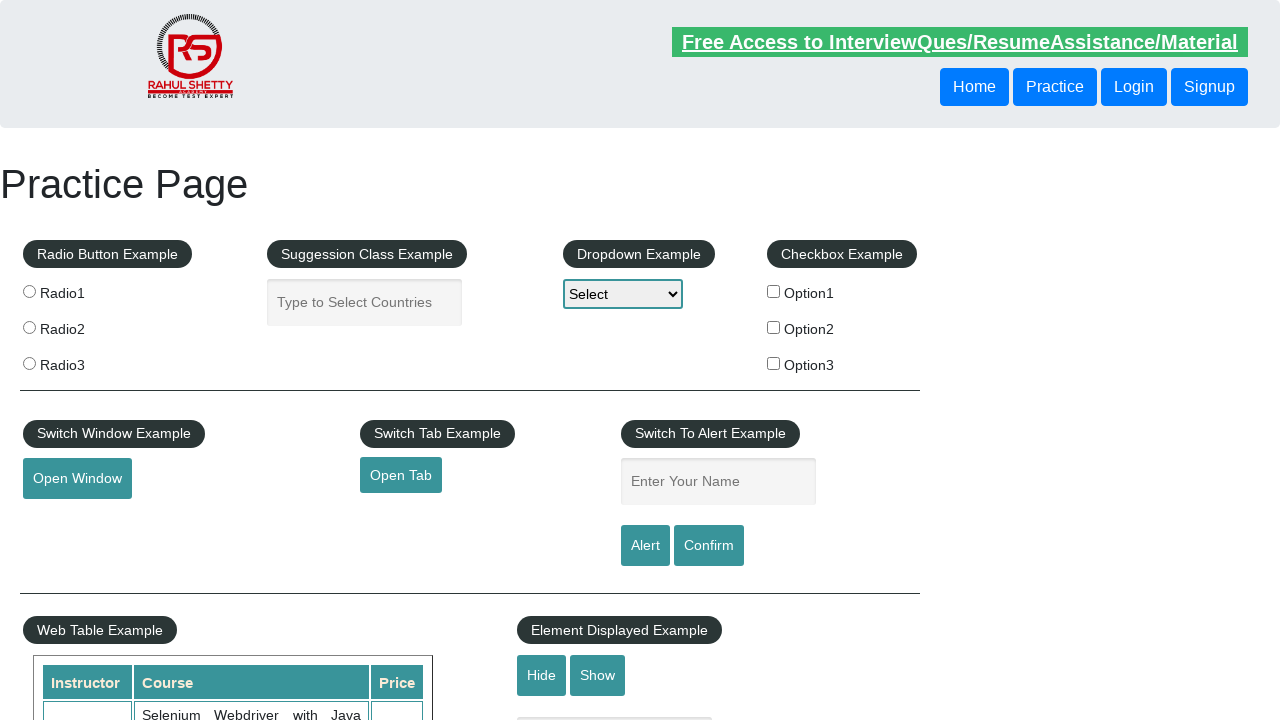

Filled name field with 'Test' on #name
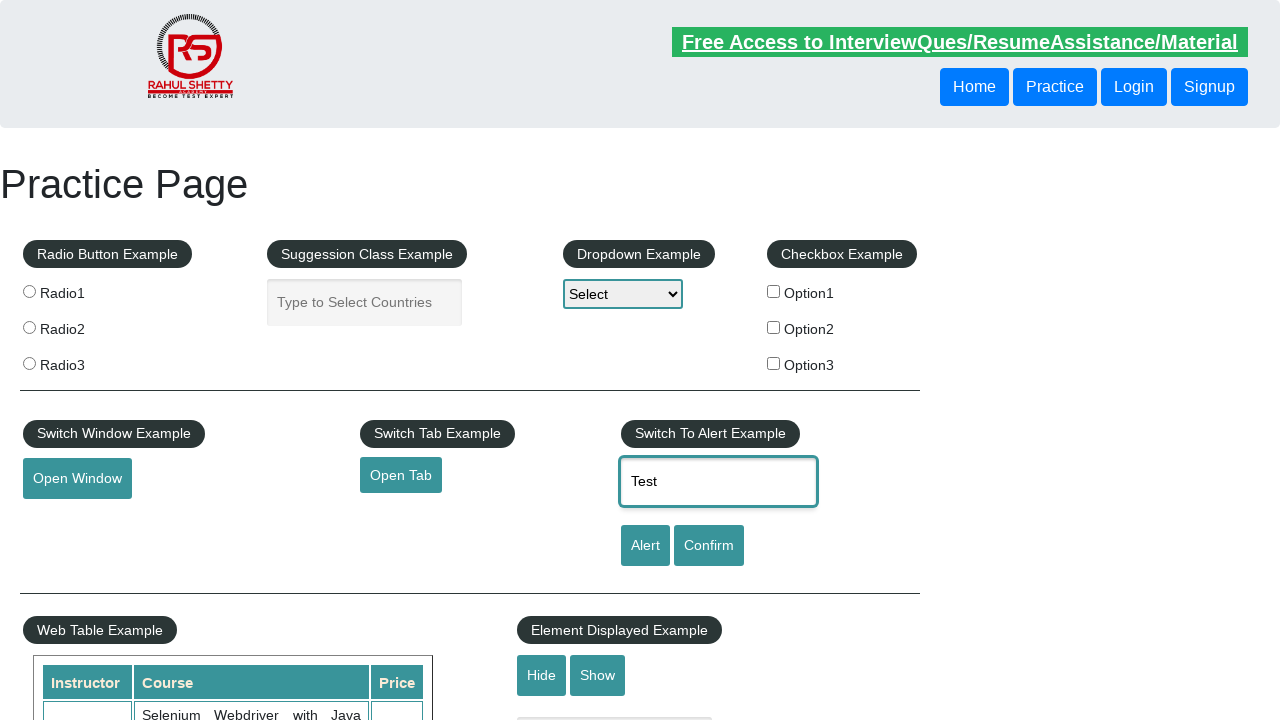

Set up dialog handler to accept alerts
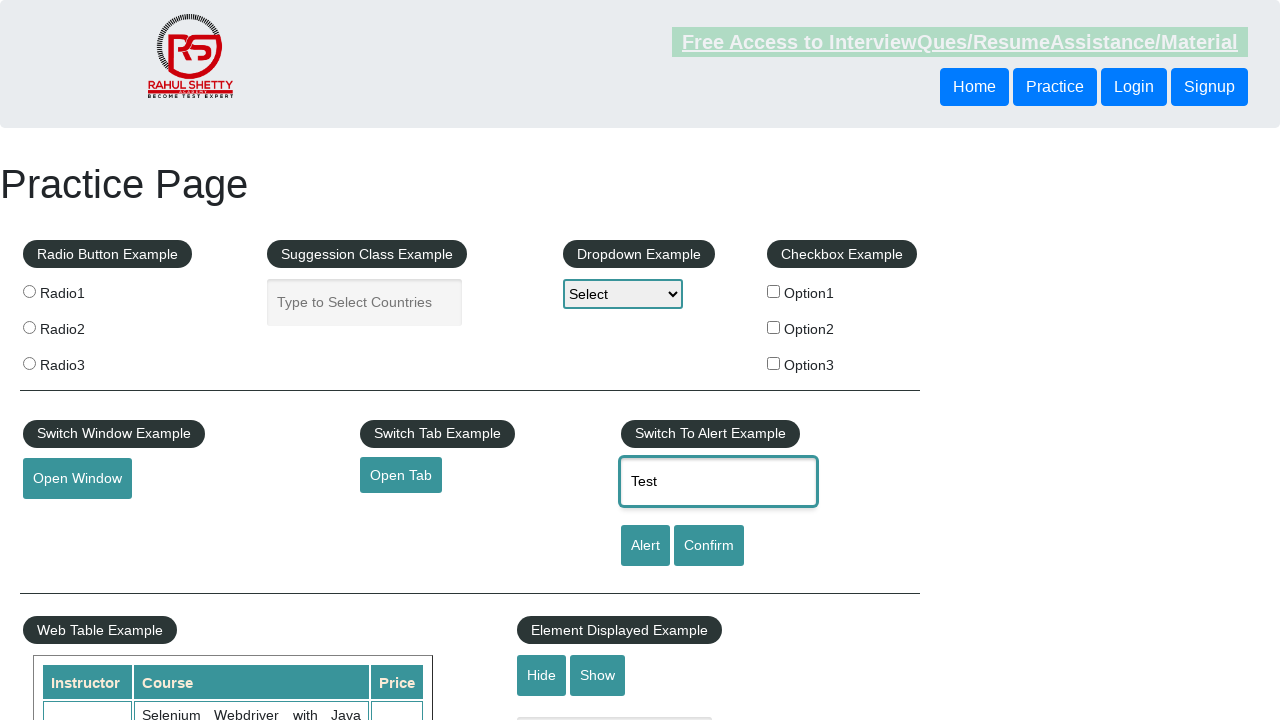

Clicked alert button to trigger alert at (645, 546) on #alertbtn
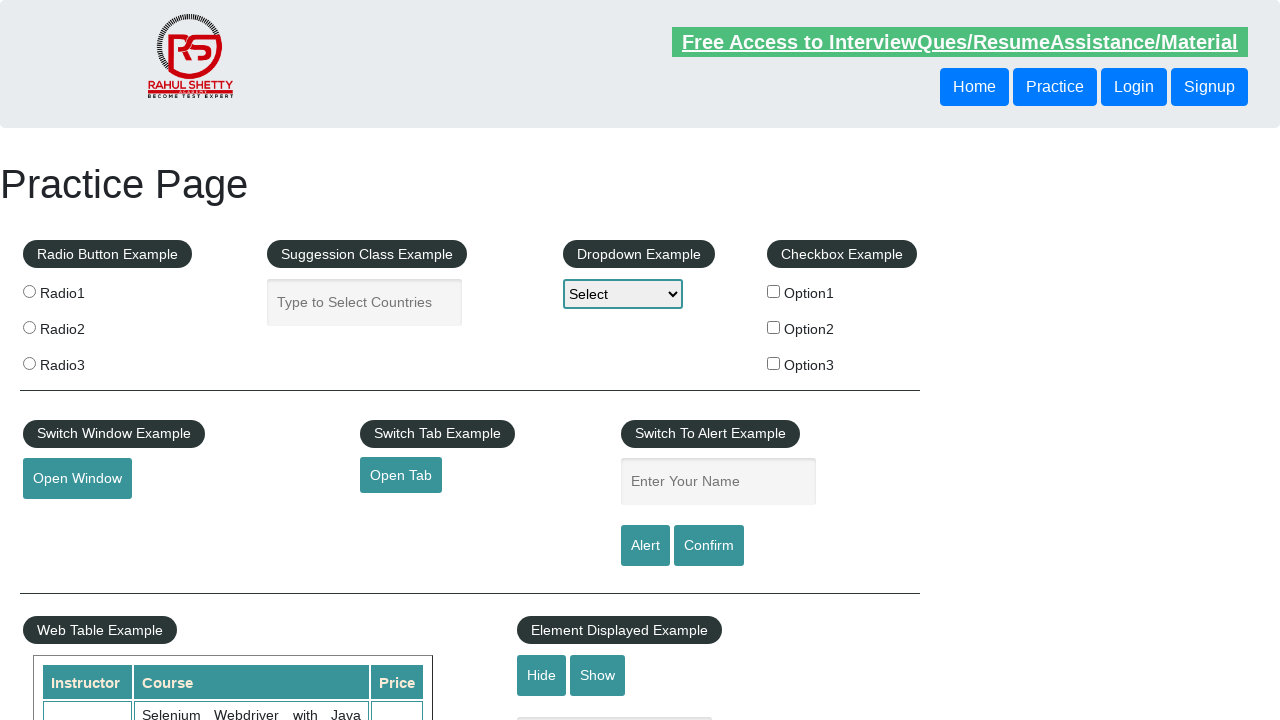

Waited 3 seconds for alert to be processed
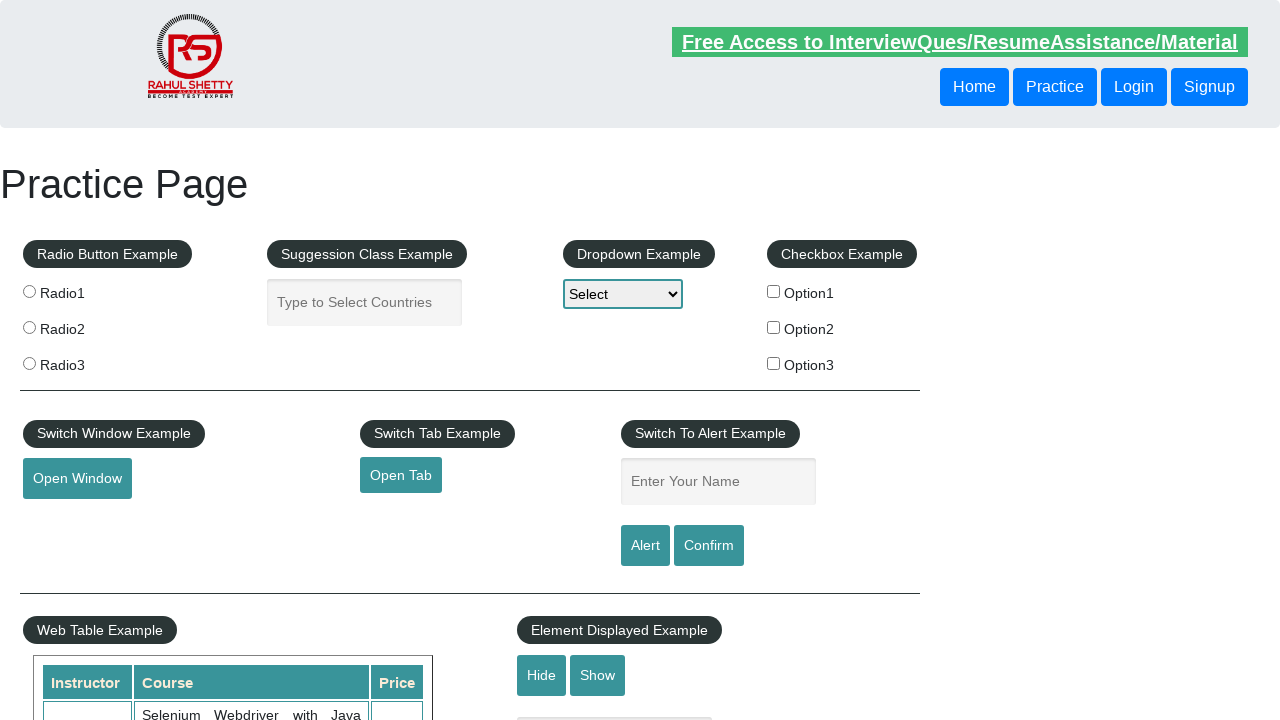

Set up dialog handler to dismiss confirm dialogs
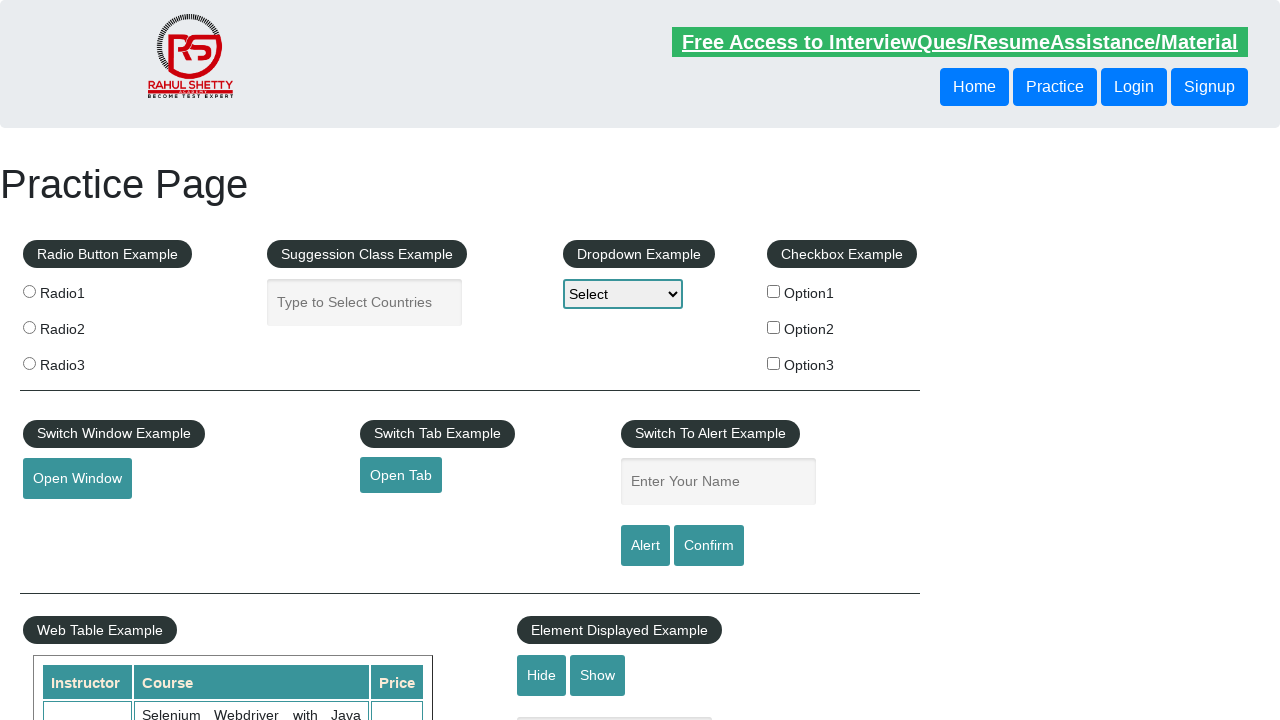

Clicked confirm button to trigger confirm dialog at (709, 546) on #confirmbtn
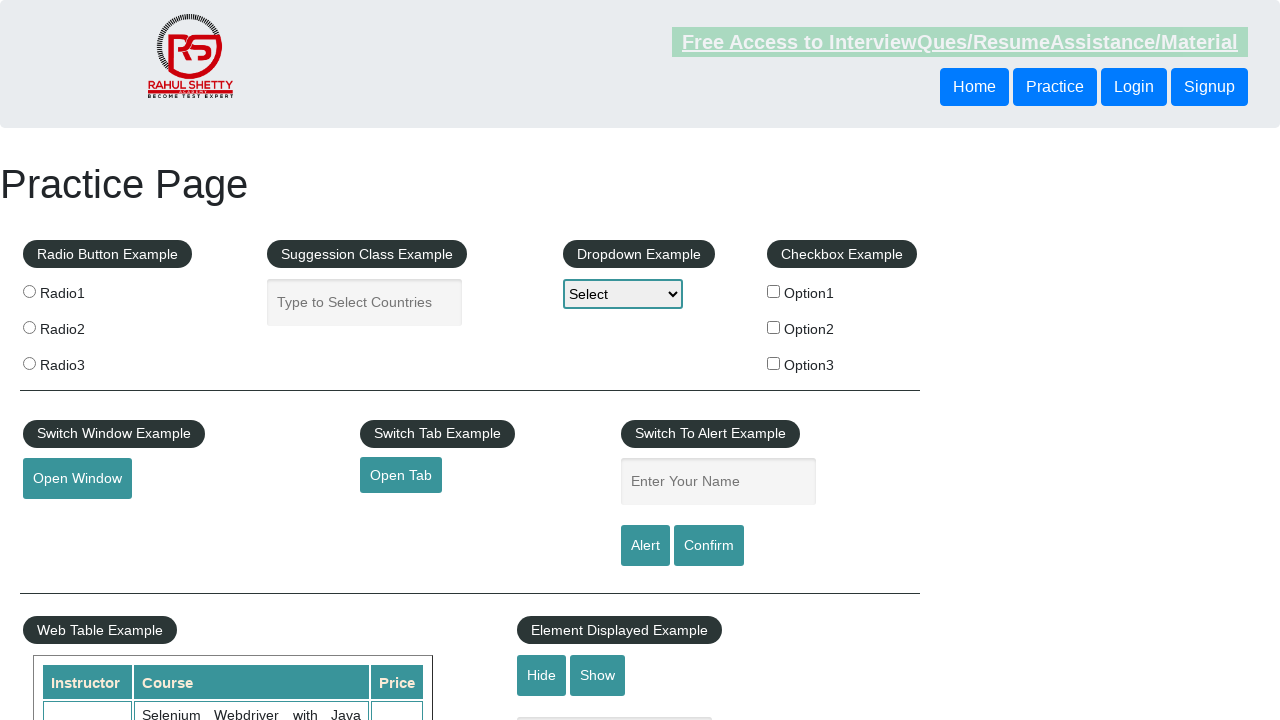

Waited 2 seconds for confirm dialog to be processed
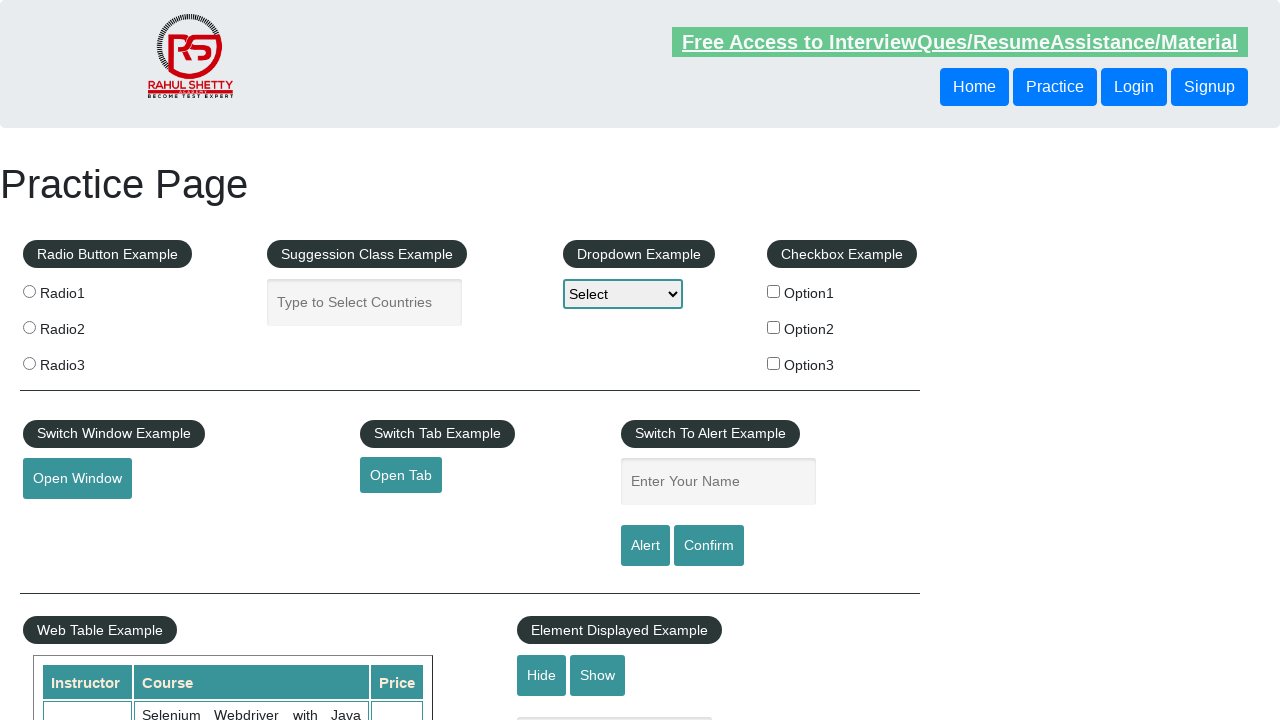

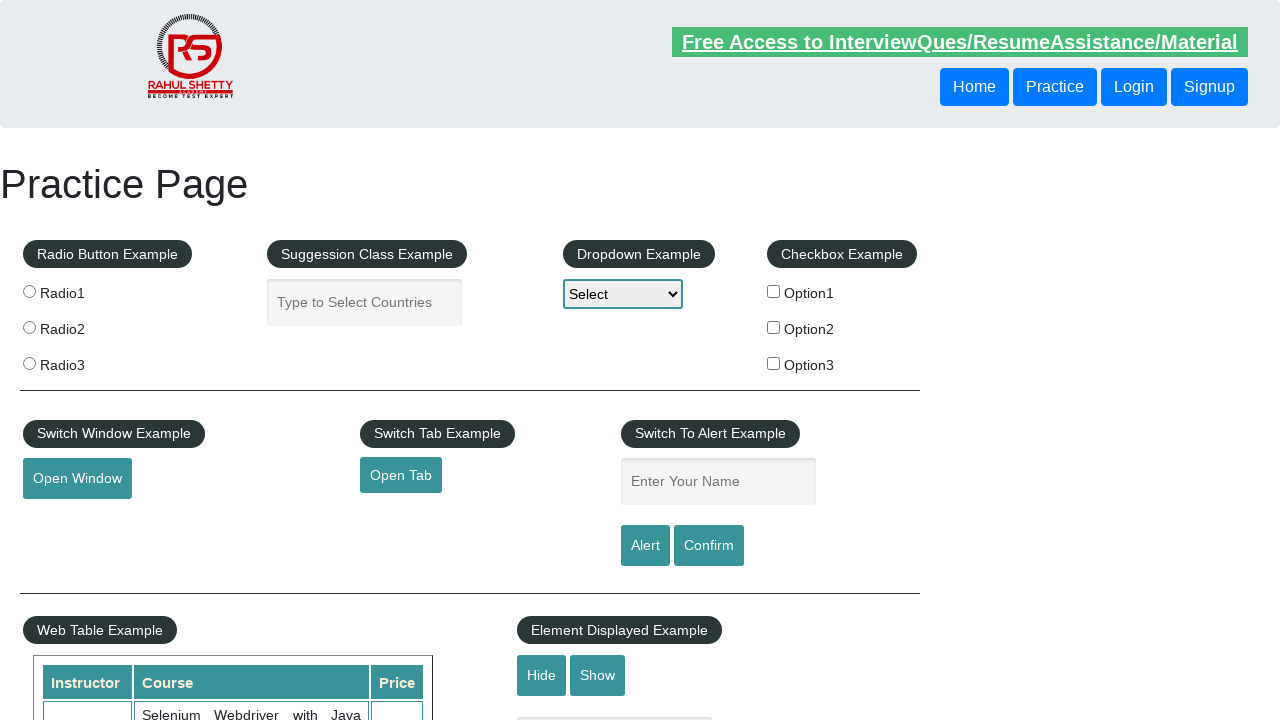